Tests keyboard interactions on a text compare page by typing text, selecting all with Ctrl+A, copying with Ctrl+C, tabbing to the next field, and pasting with Ctrl+V

Starting URL: https://gotranscript.com/text-compare

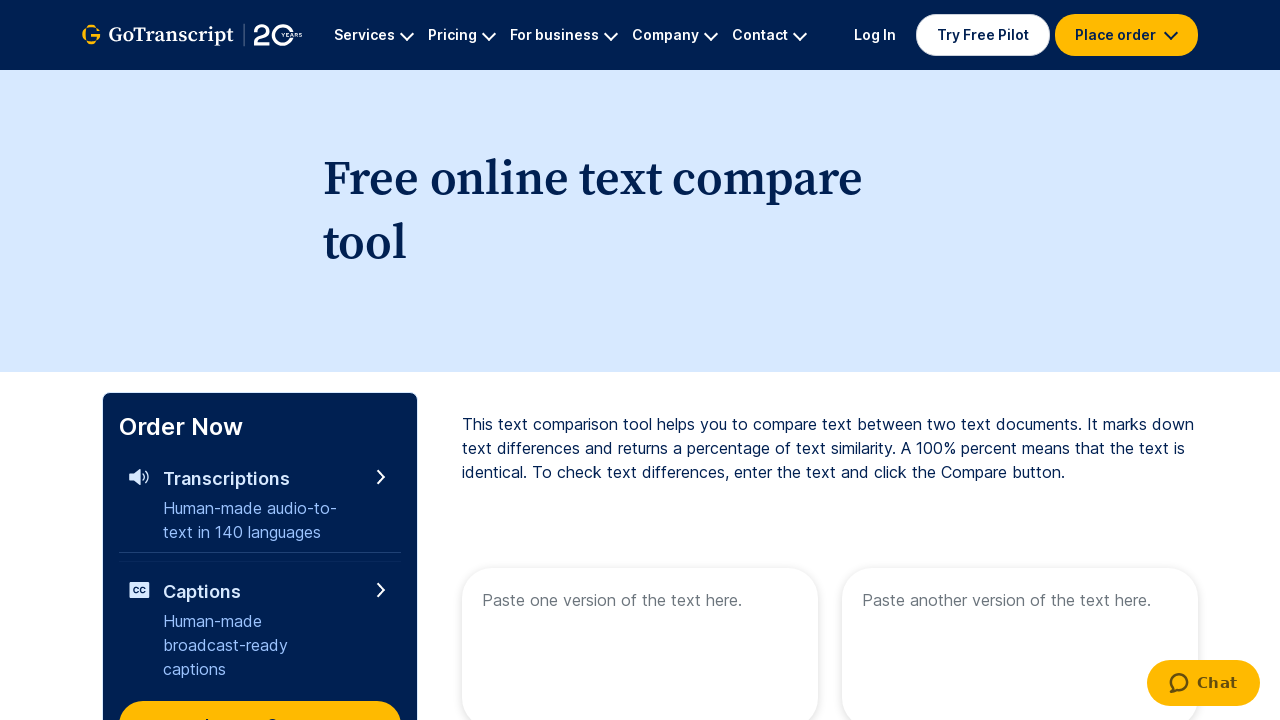

Typed 'Welcome to Automation' into the first text area on [name='text1']
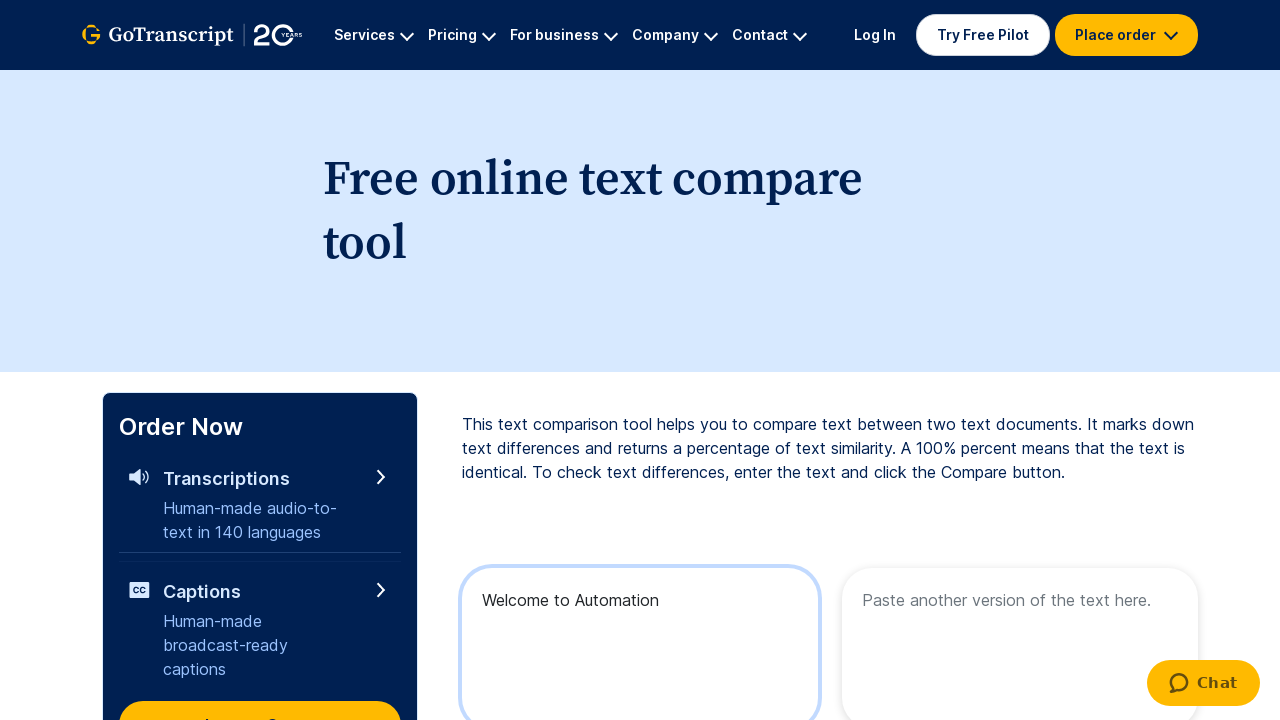

Selected all text with Ctrl+A
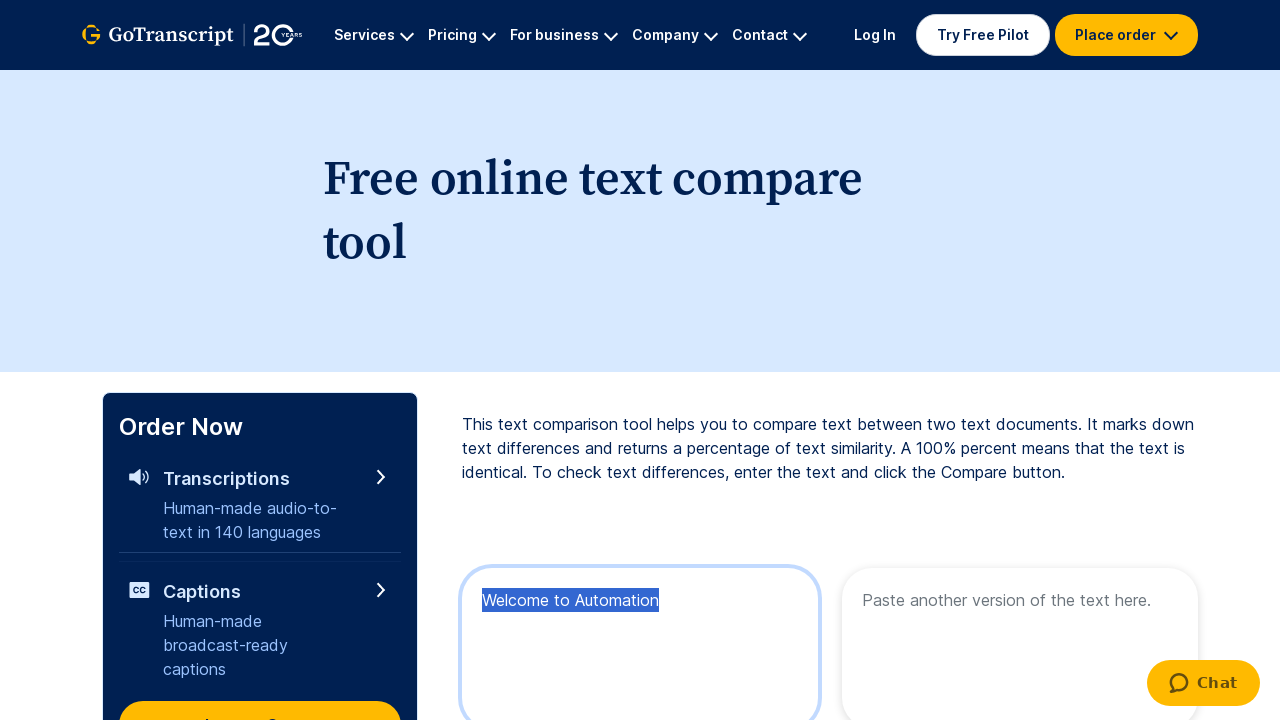

Copied selected text with Ctrl+C
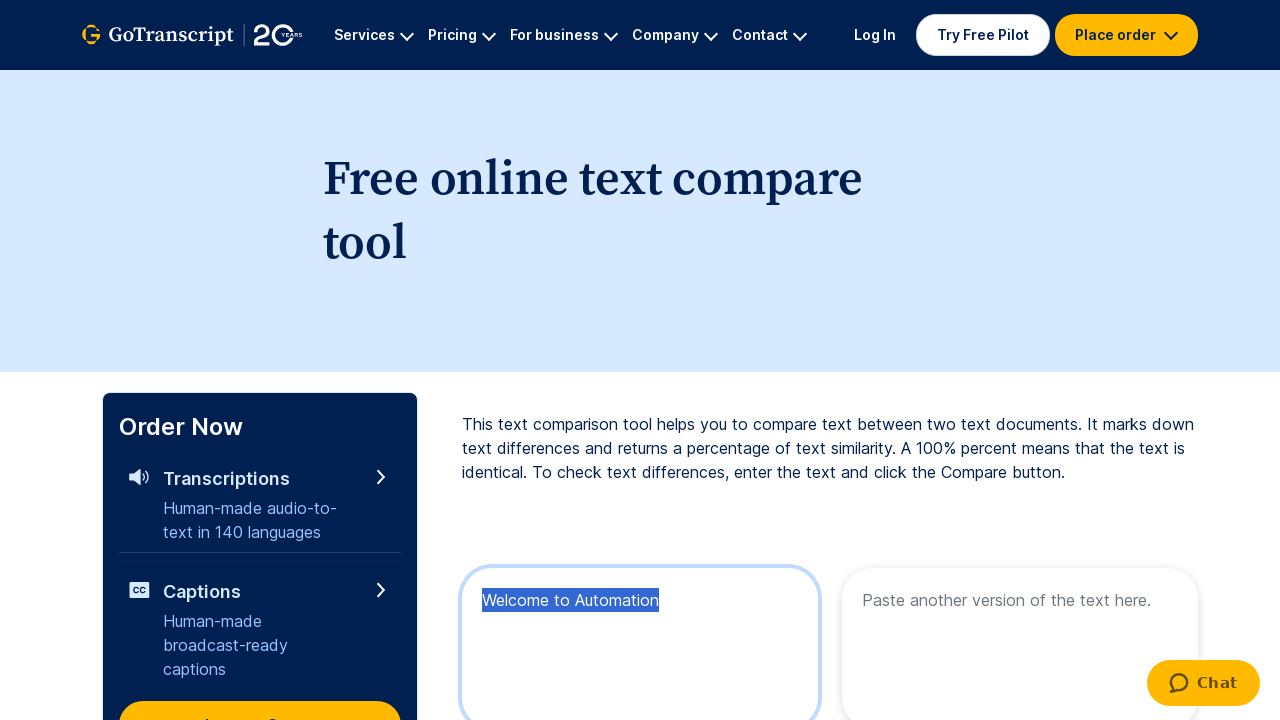

Tabbed to the next field
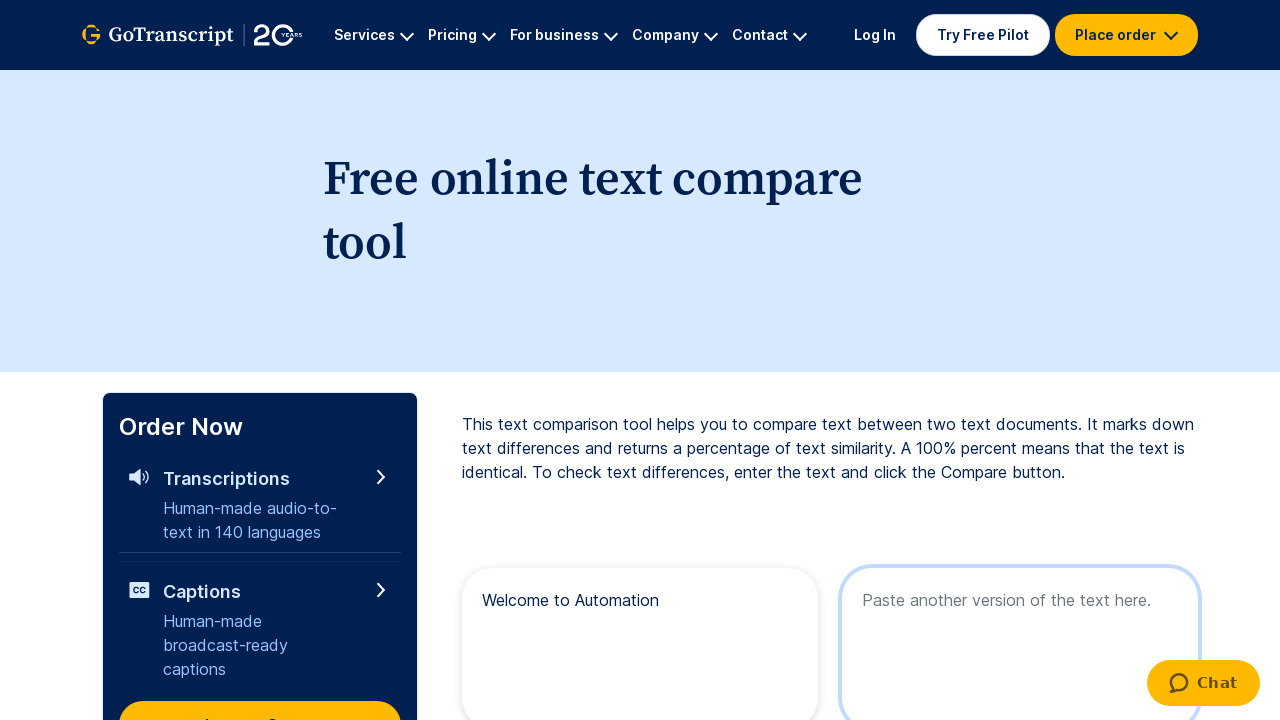

Pasted text with Ctrl+V into the second field
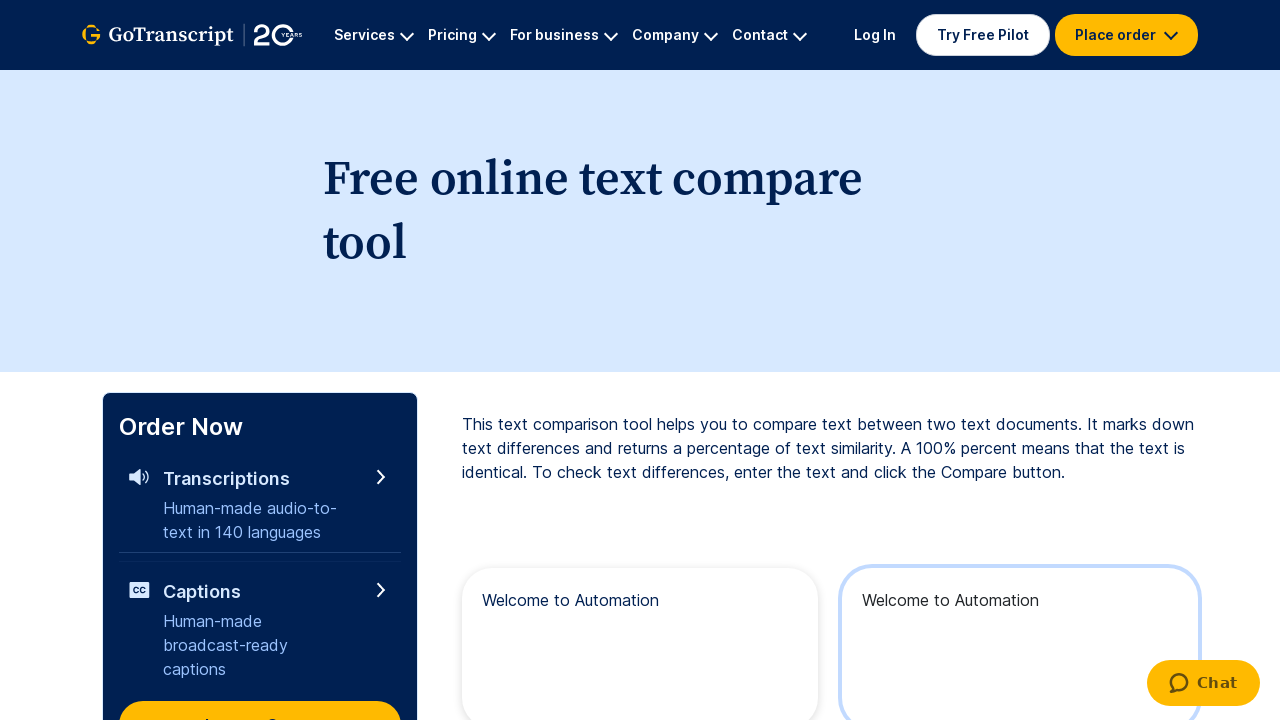

Waited 2 seconds for the action to complete
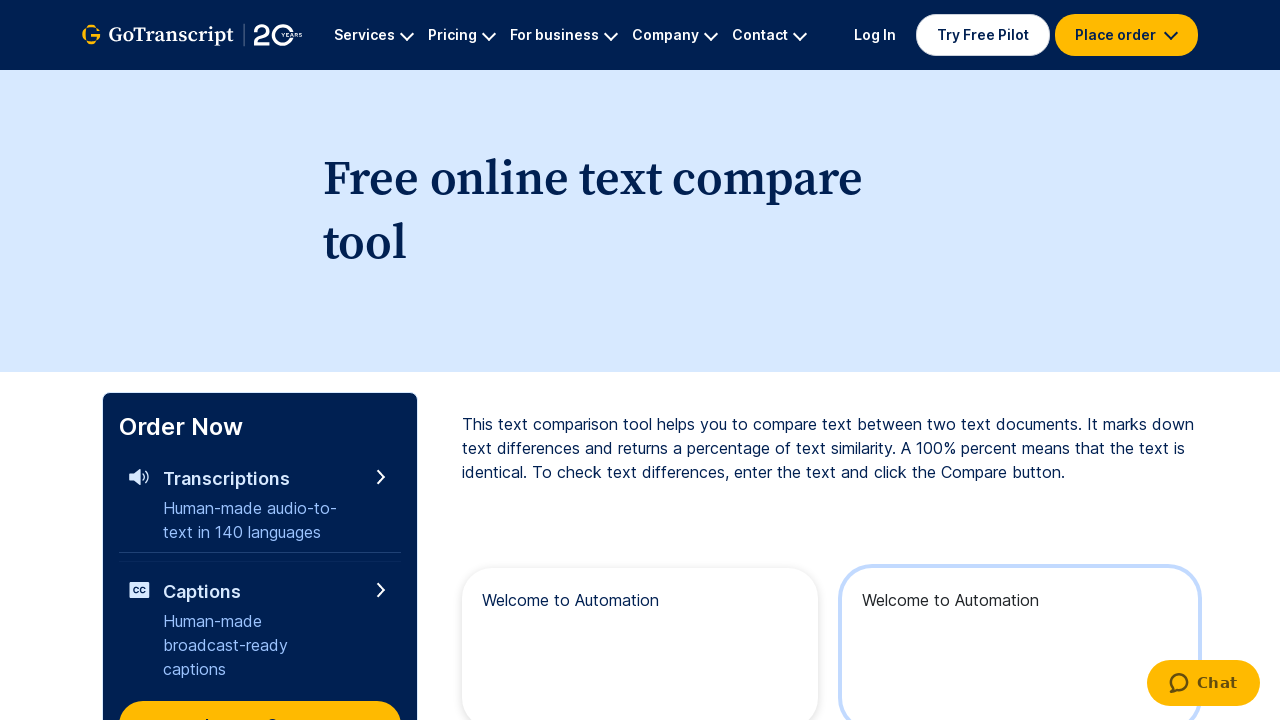

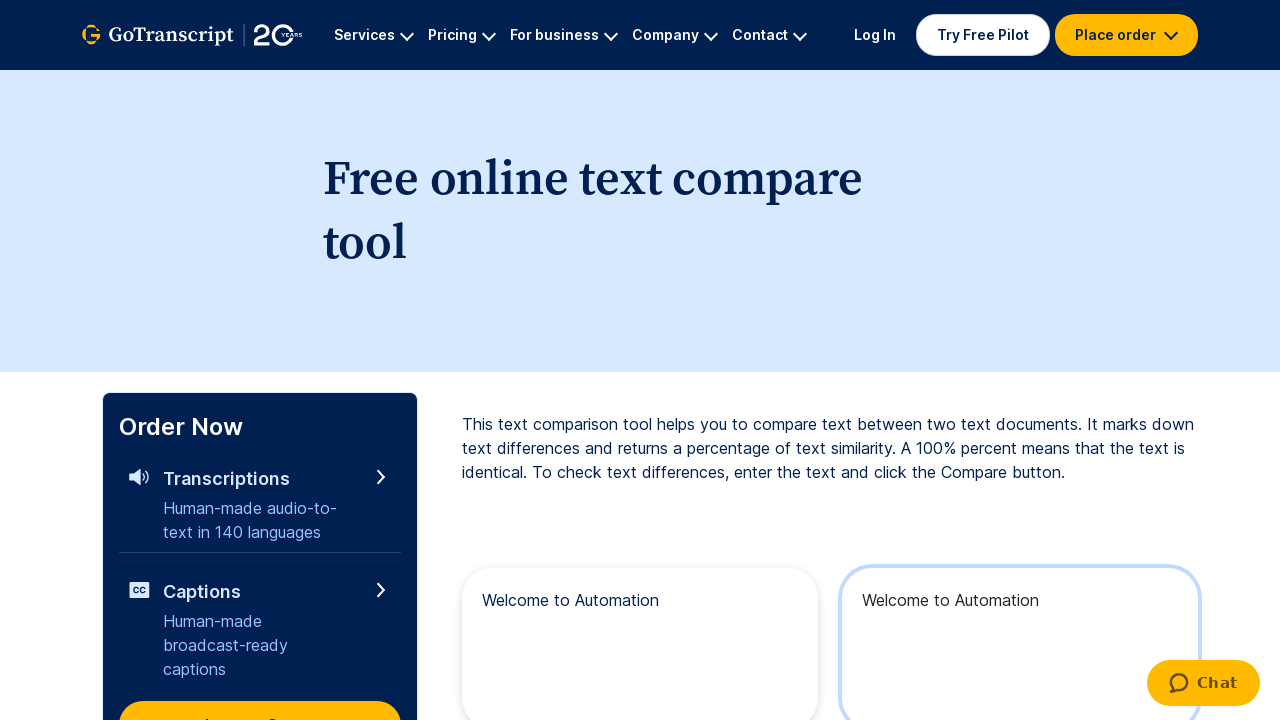